Tests marking individual todo items as complete by clicking their checkboxes

Starting URL: https://demo.playwright.dev/todomvc

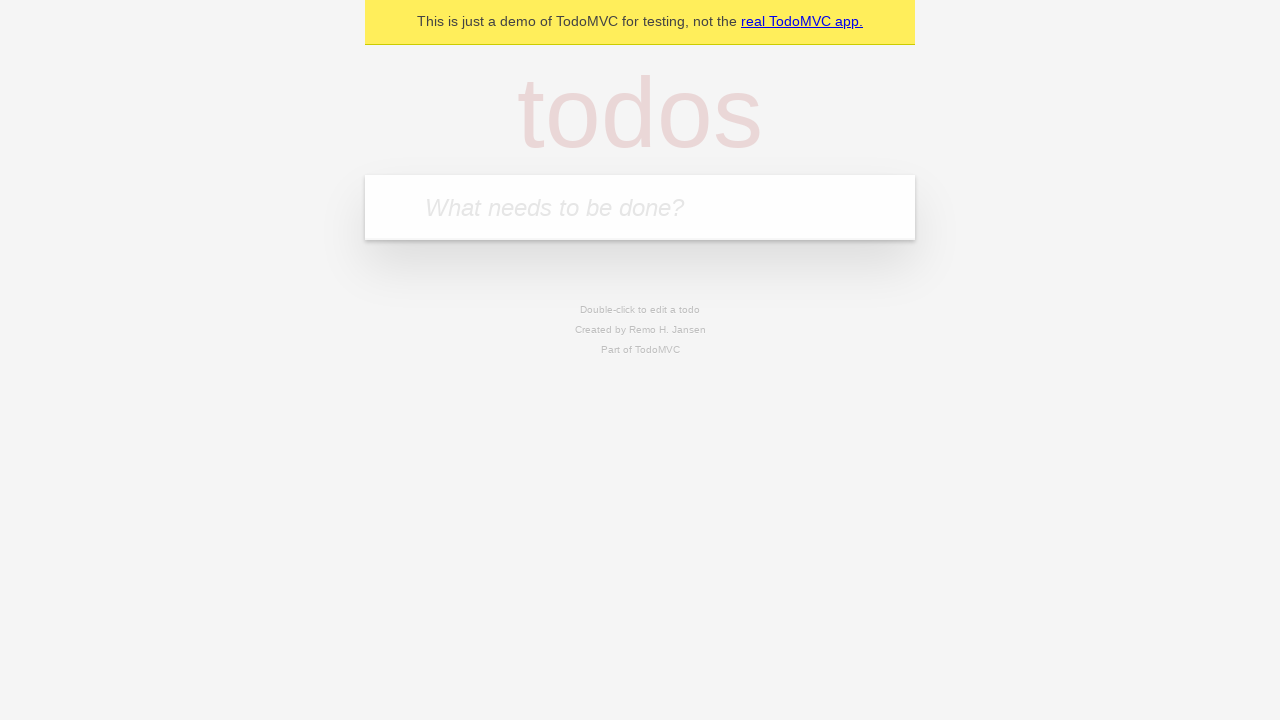

Filled todo input with 'buy some cheese' on internal:attr=[placeholder="What needs to be done?"i]
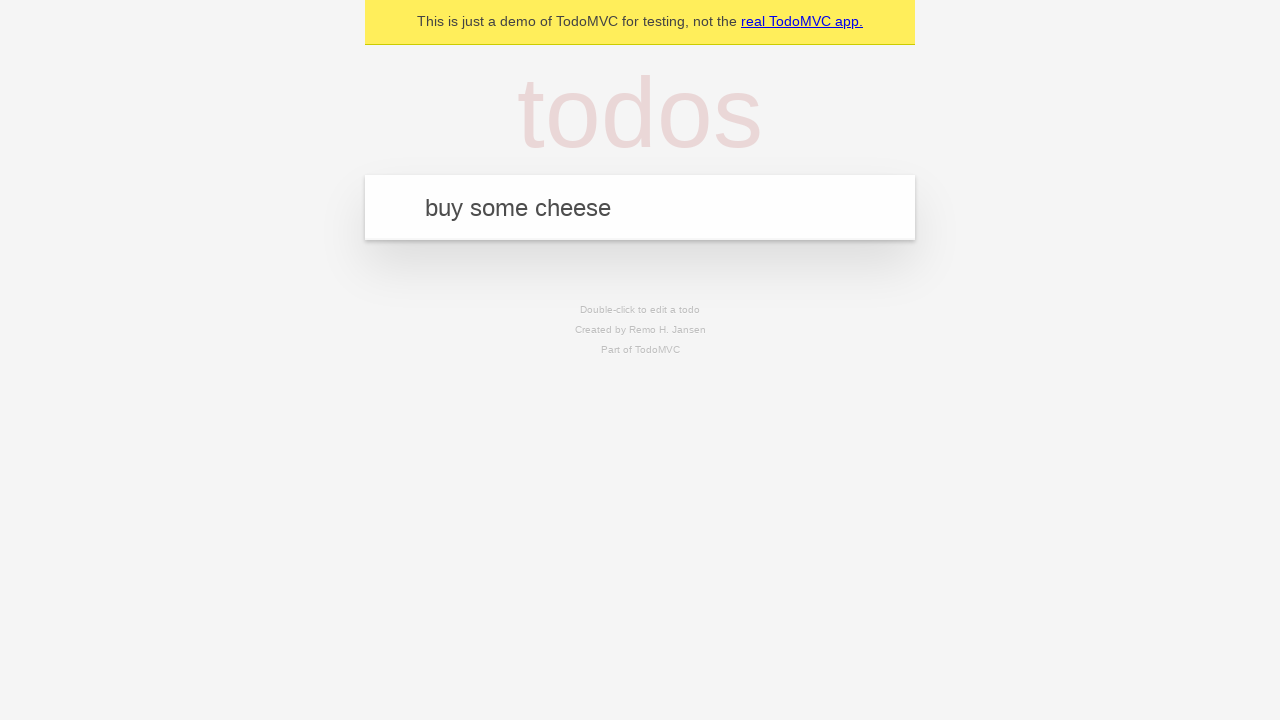

Pressed Enter to create first todo item on internal:attr=[placeholder="What needs to be done?"i]
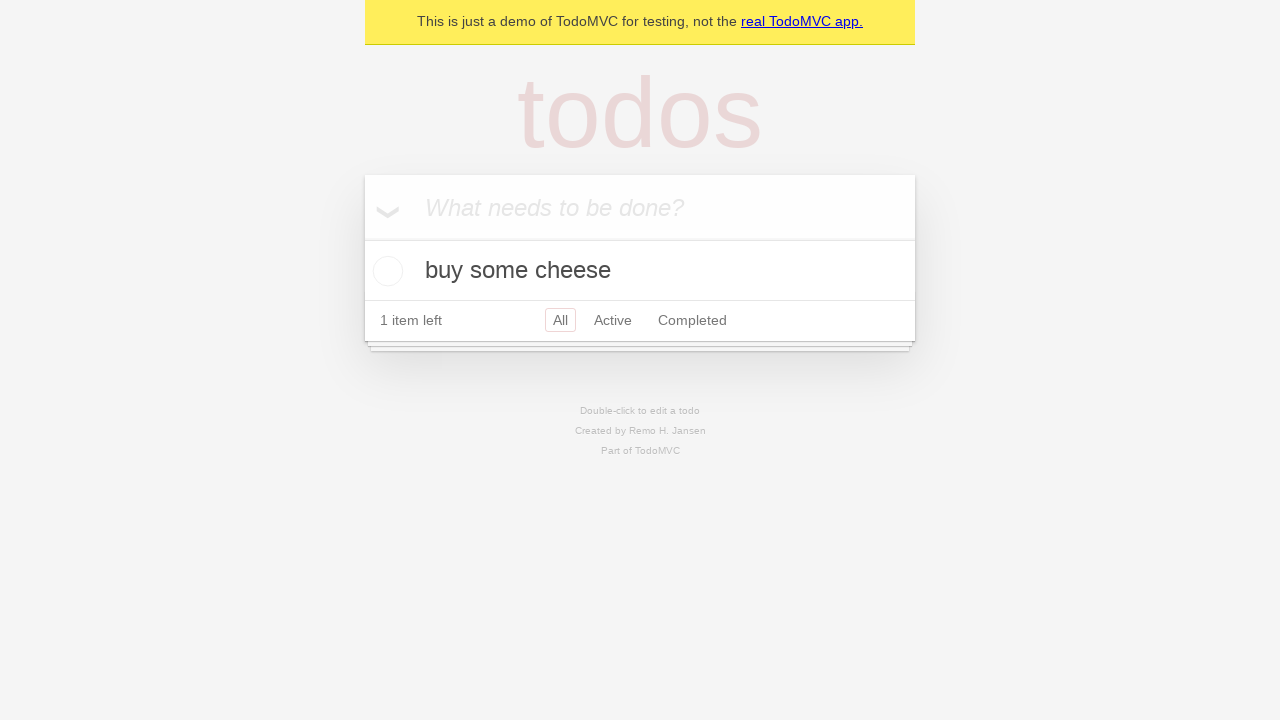

Filled todo input with 'feed the cat' on internal:attr=[placeholder="What needs to be done?"i]
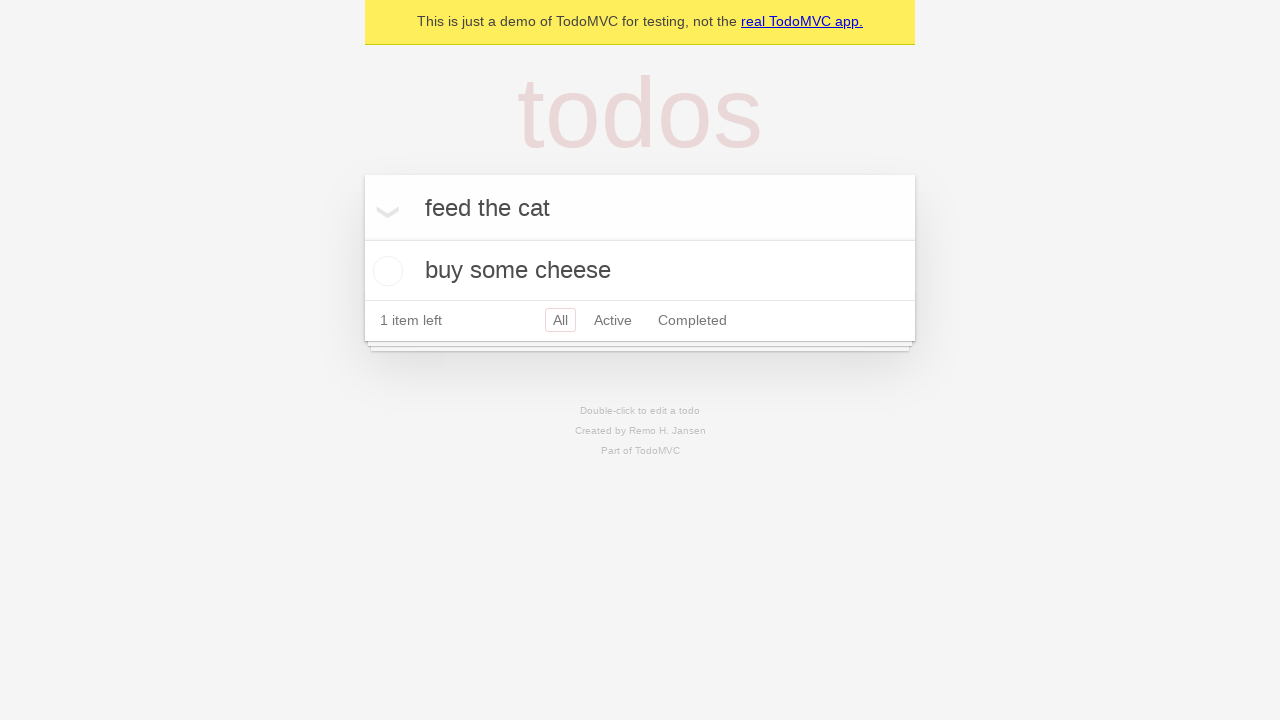

Pressed Enter to create second todo item on internal:attr=[placeholder="What needs to be done?"i]
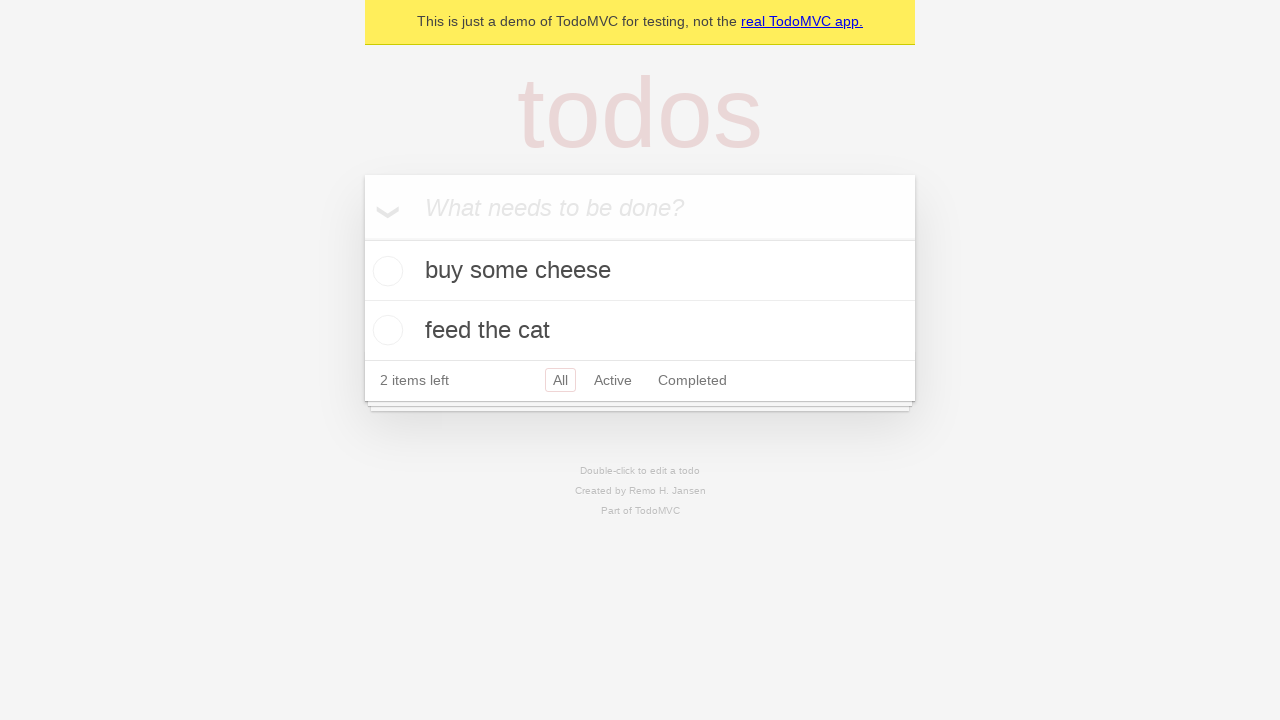

Waited for second todo item to appear
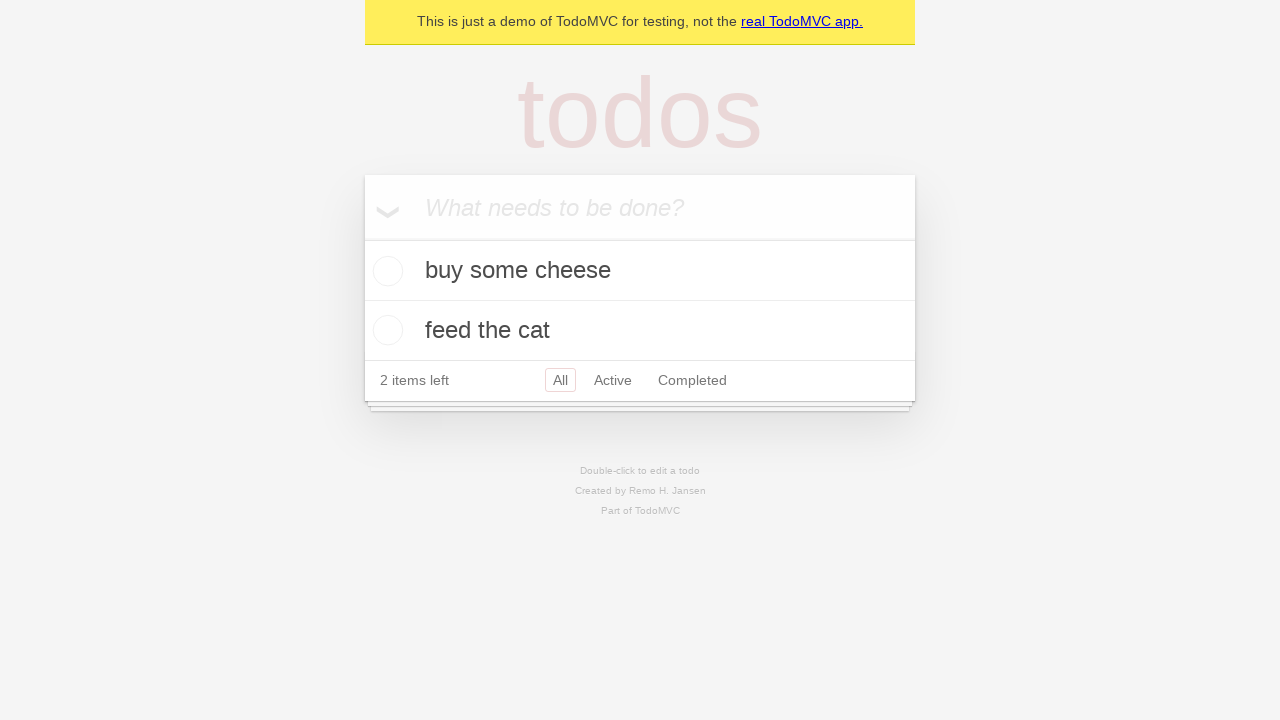

Marked first todo item 'buy some cheese' as complete at (385, 271) on internal:testid=[data-testid="todo-item"s] >> nth=0 >> internal:role=checkbox
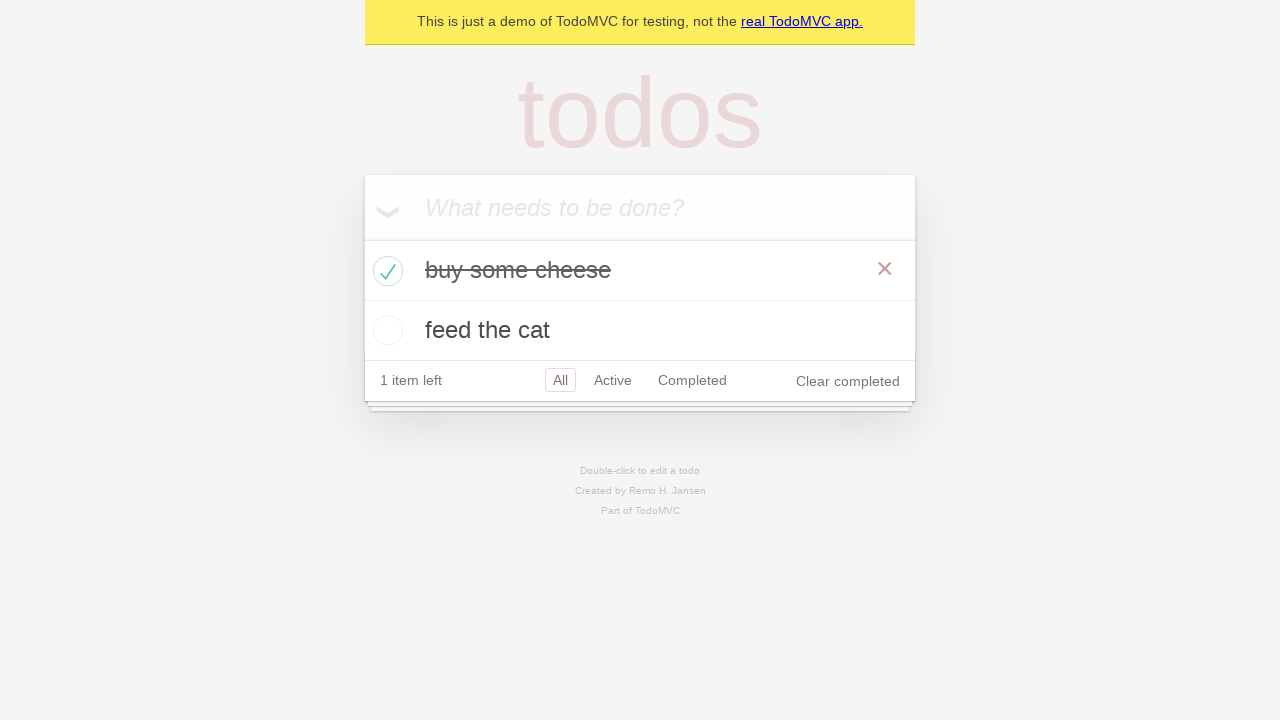

Marked second todo item 'feed the cat' as complete at (385, 330) on internal:testid=[data-testid="todo-item"s] >> nth=1 >> internal:role=checkbox
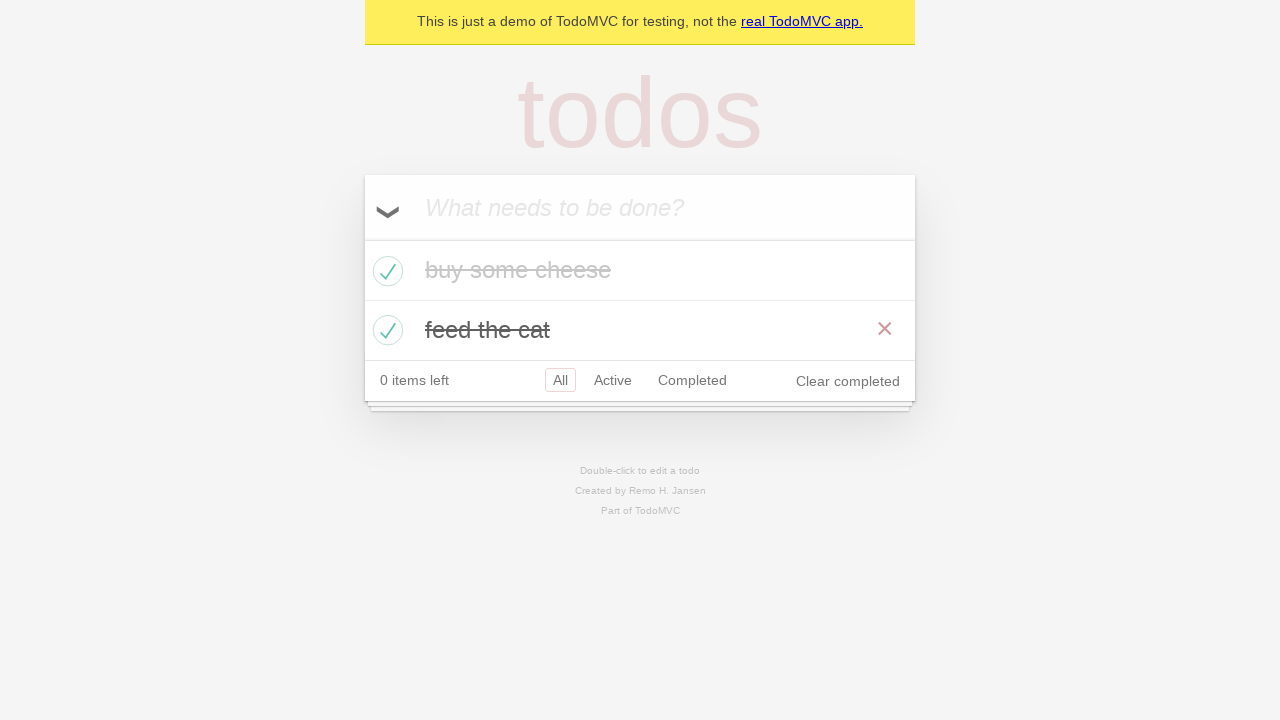

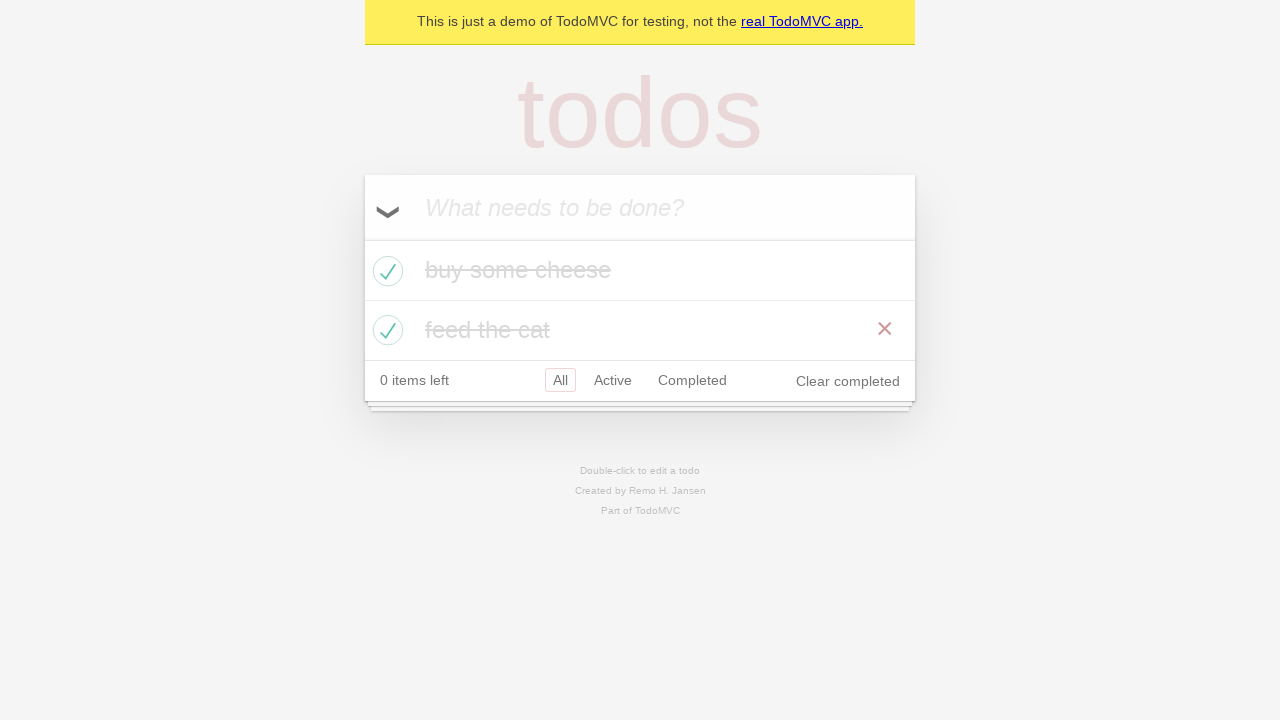